Tests drag and drop functionality within an iframe by dragging an element from source to target location

Starting URL: https://jqueryui.com/droppable/

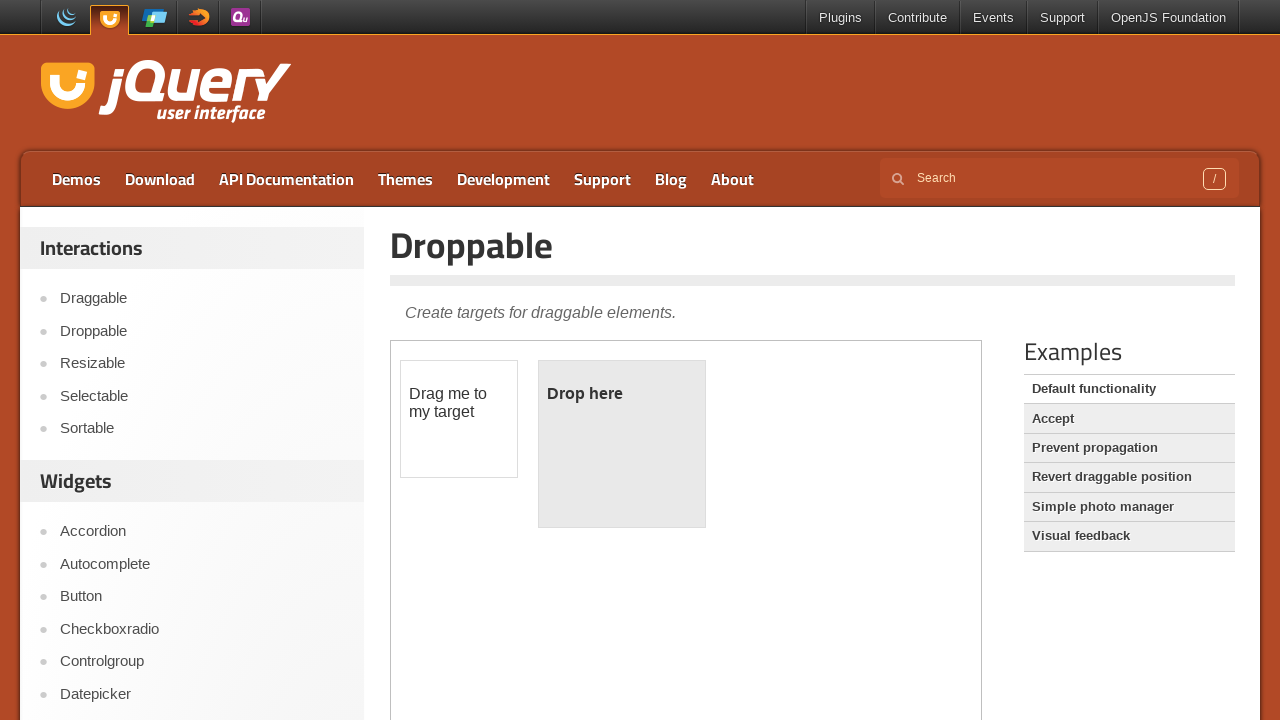

Located iframe with demo-frame class containing drag-drop demo
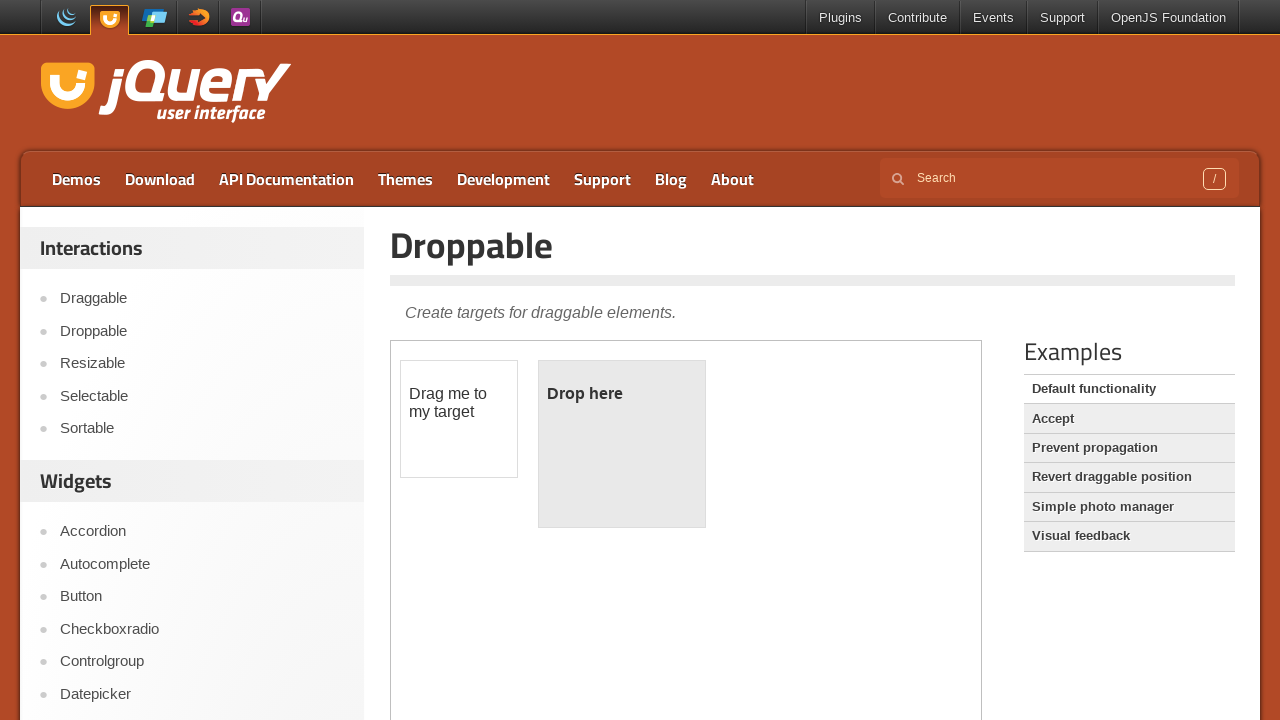

Located draggable element with id 'draggable' within iframe
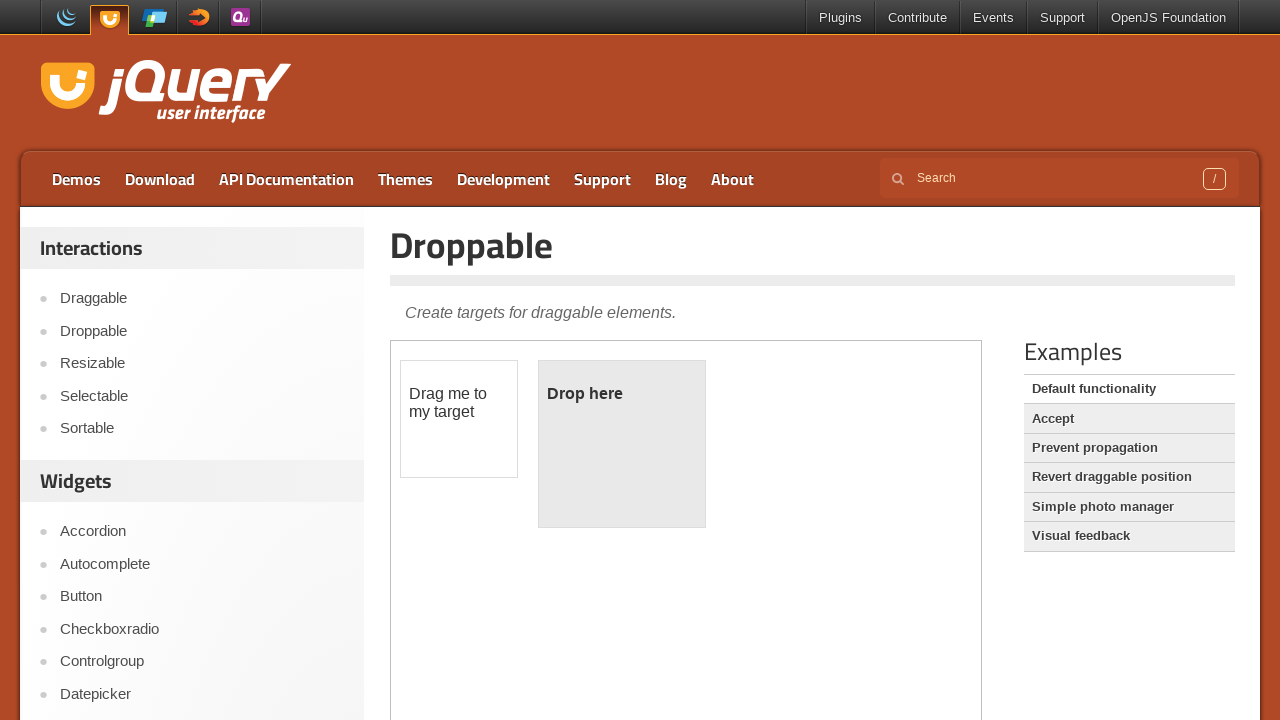

Located droppable element with id 'droppable' within iframe
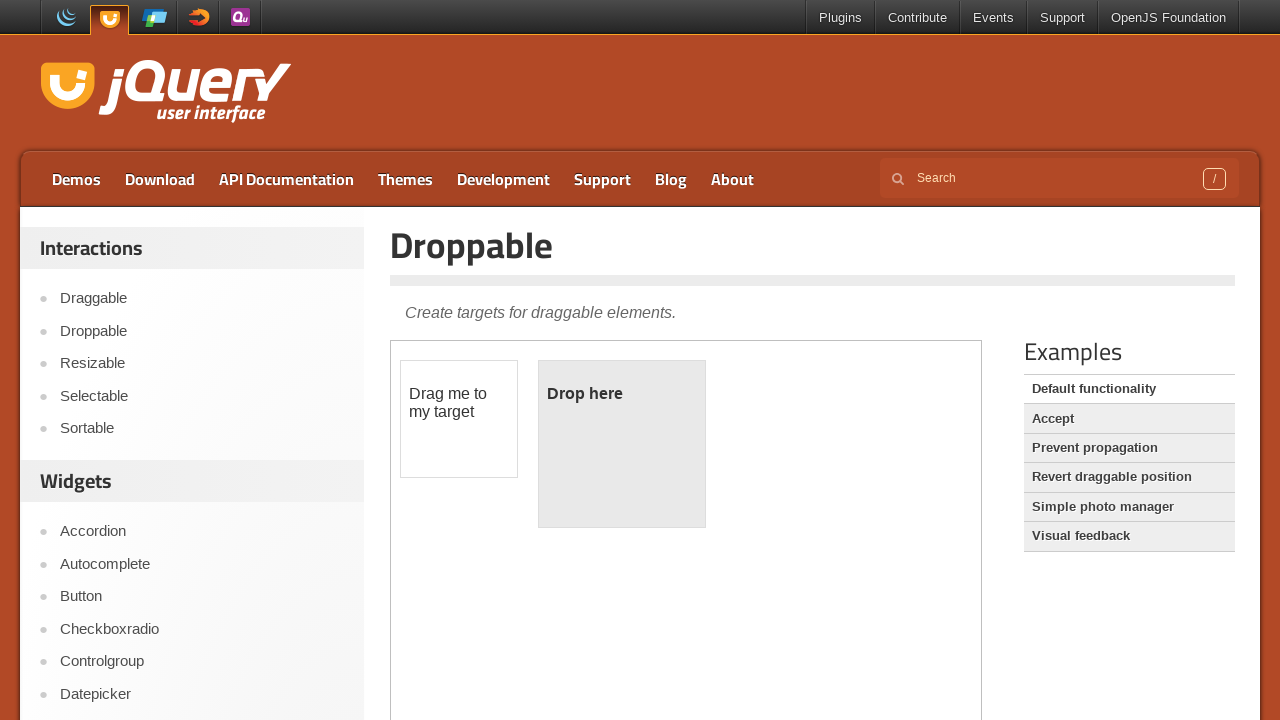

Dragged draggable element to droppable target location at (622, 444)
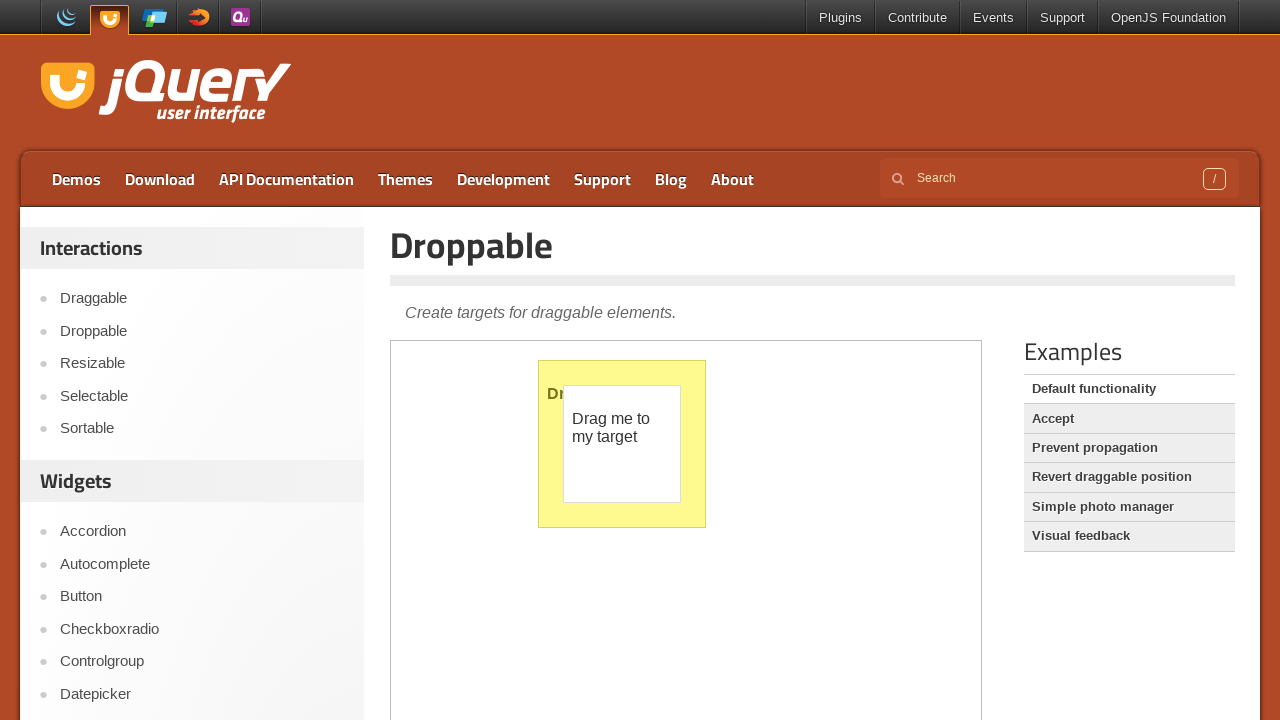

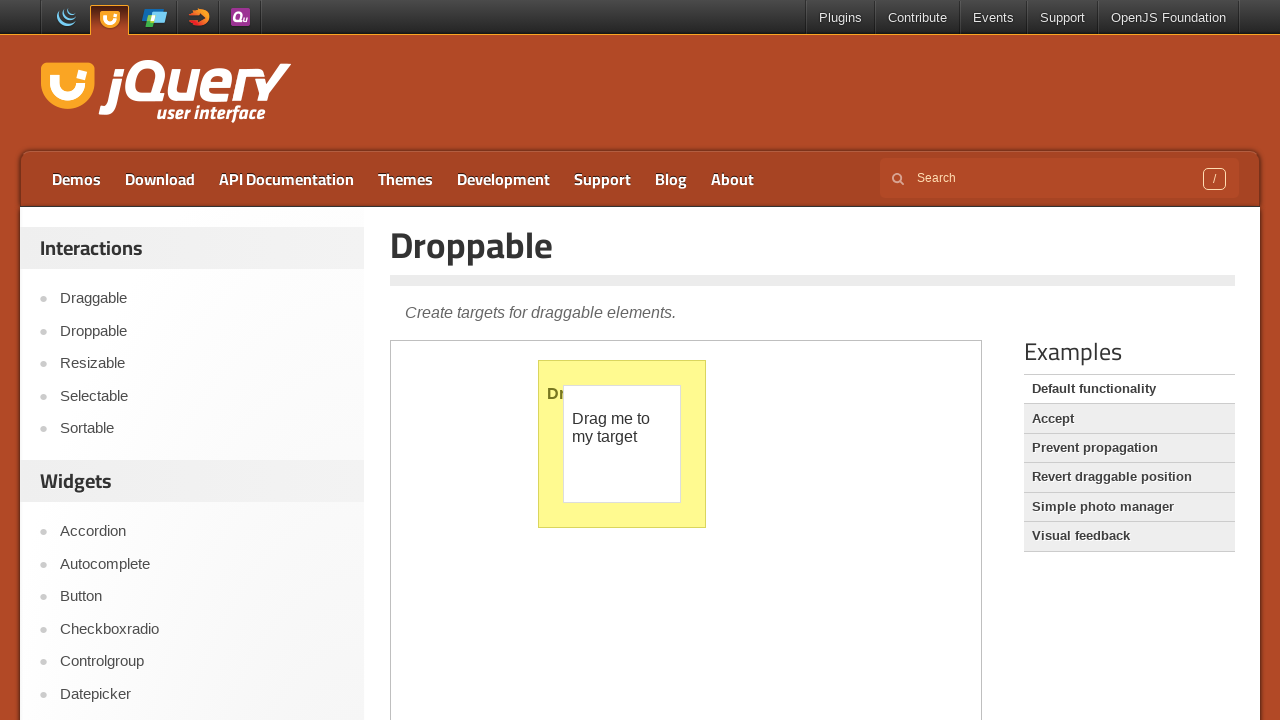